Tests JavaScript prompt alert handling by clicking a button to trigger a JS prompt, entering text into the prompt, accepting it, and verifying the result is displayed on the page.

Starting URL: https://the-internet.herokuapp.com/javascript_alerts

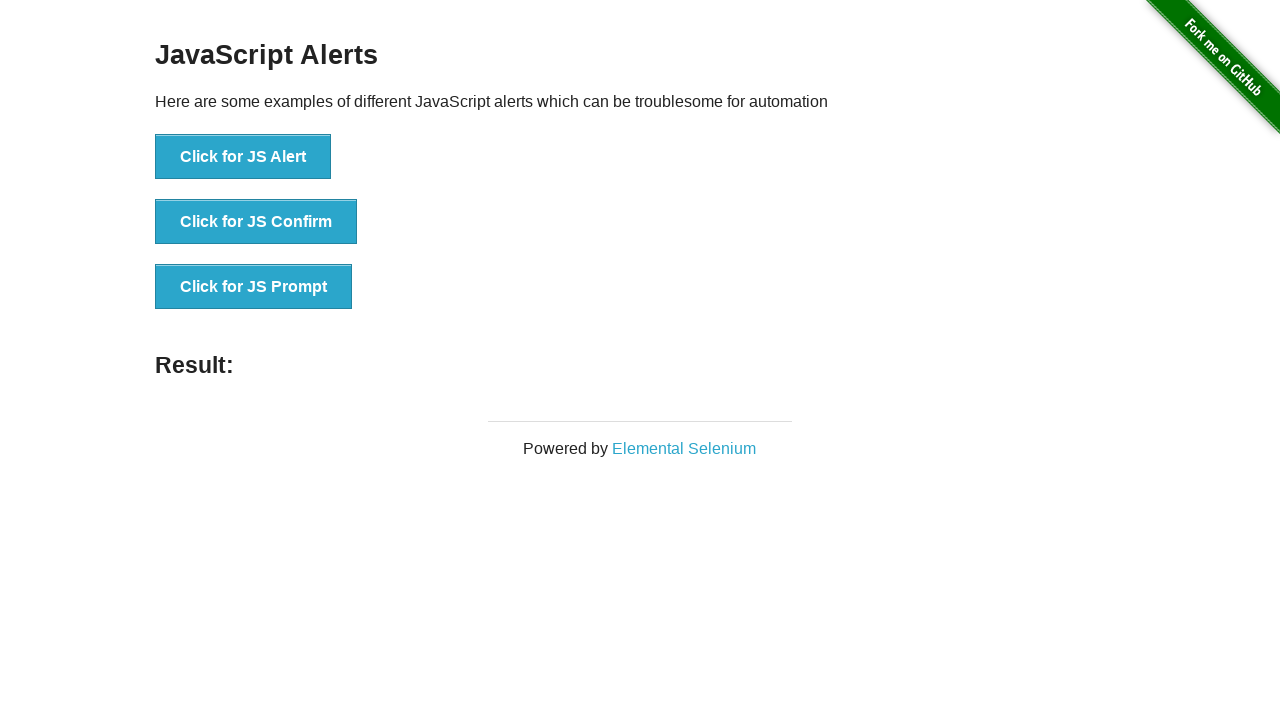

Clicked 'Click for JS Prompt' button to trigger JavaScript prompt alert at (254, 287) on xpath=//button[text()='Click for JS Prompt']
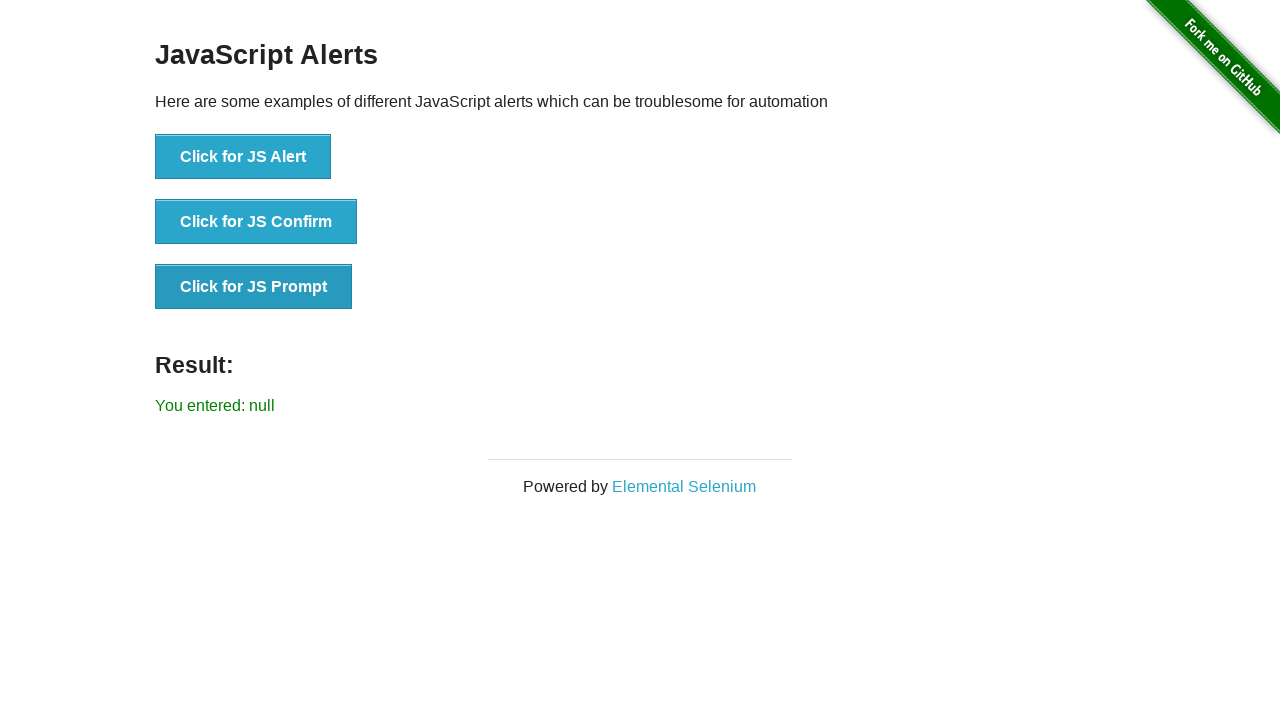

Registered dialog handler to accept prompts with predefined text
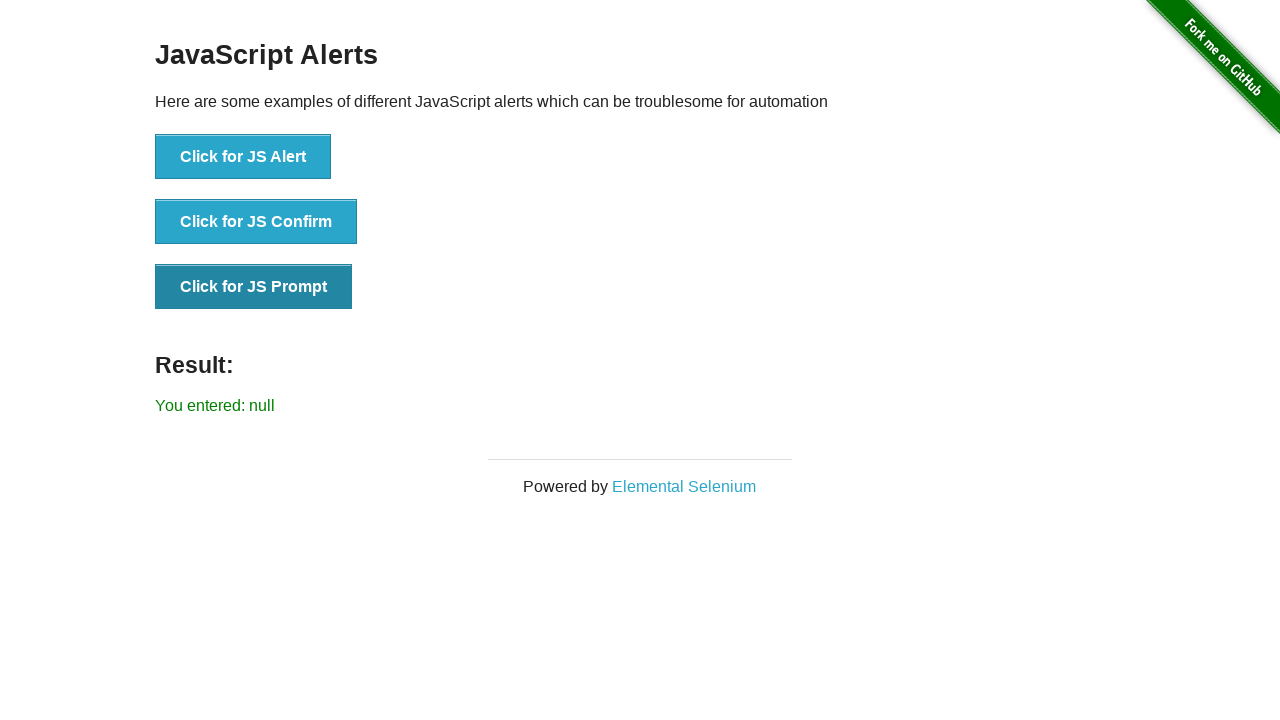

Set up dialog event listener
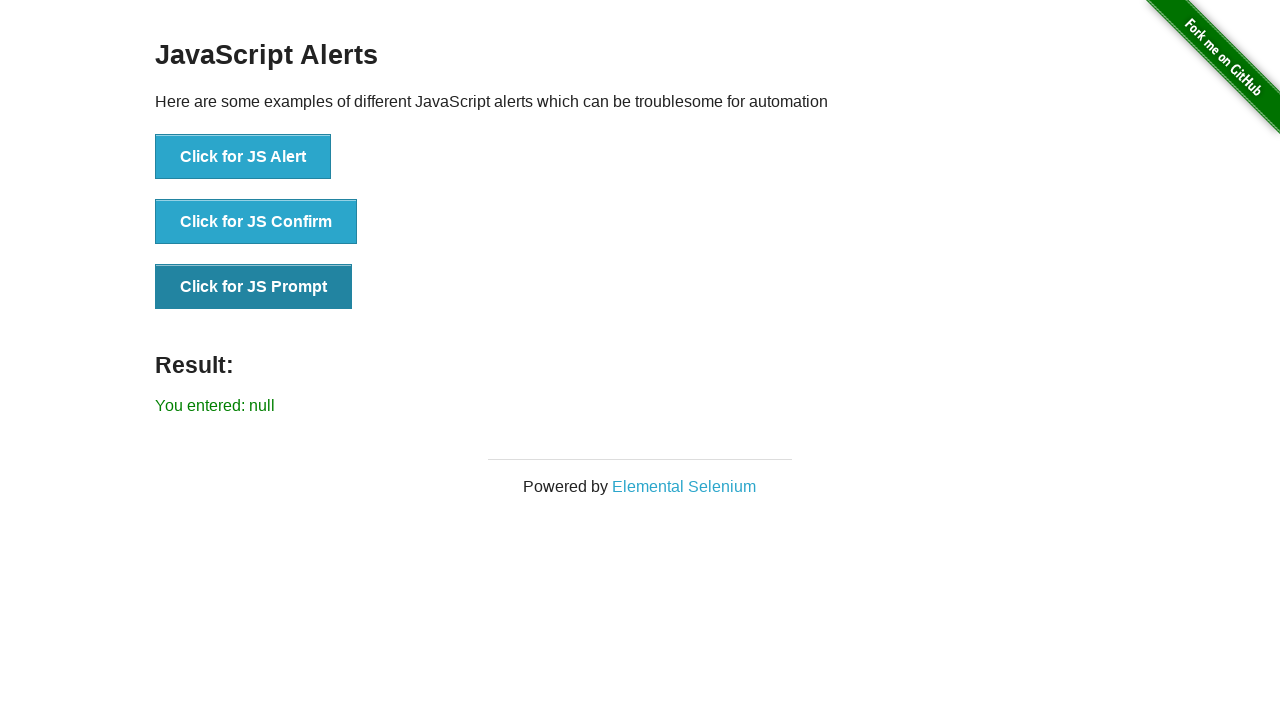

Clicked 'Click for JS Prompt' button again to trigger dialog with handler active at (254, 287) on xpath=//button[text()='Click for JS Prompt']
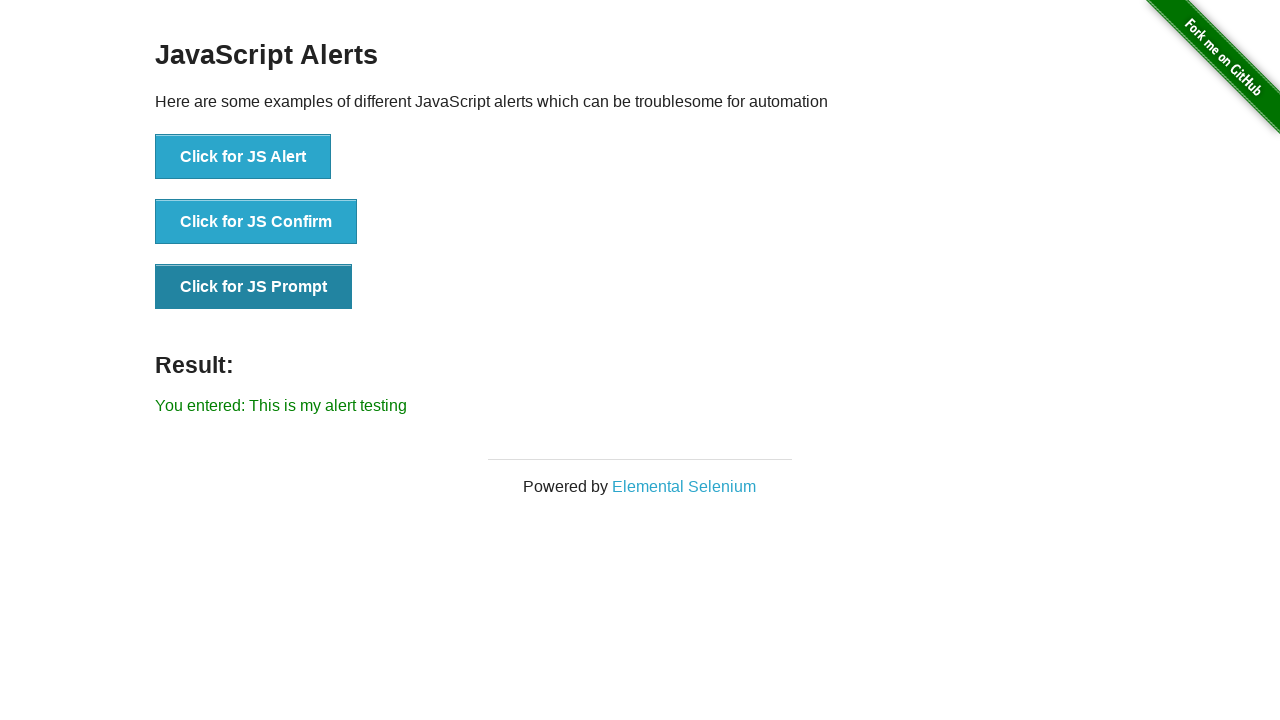

Verified that result element appeared after accepting the prompt
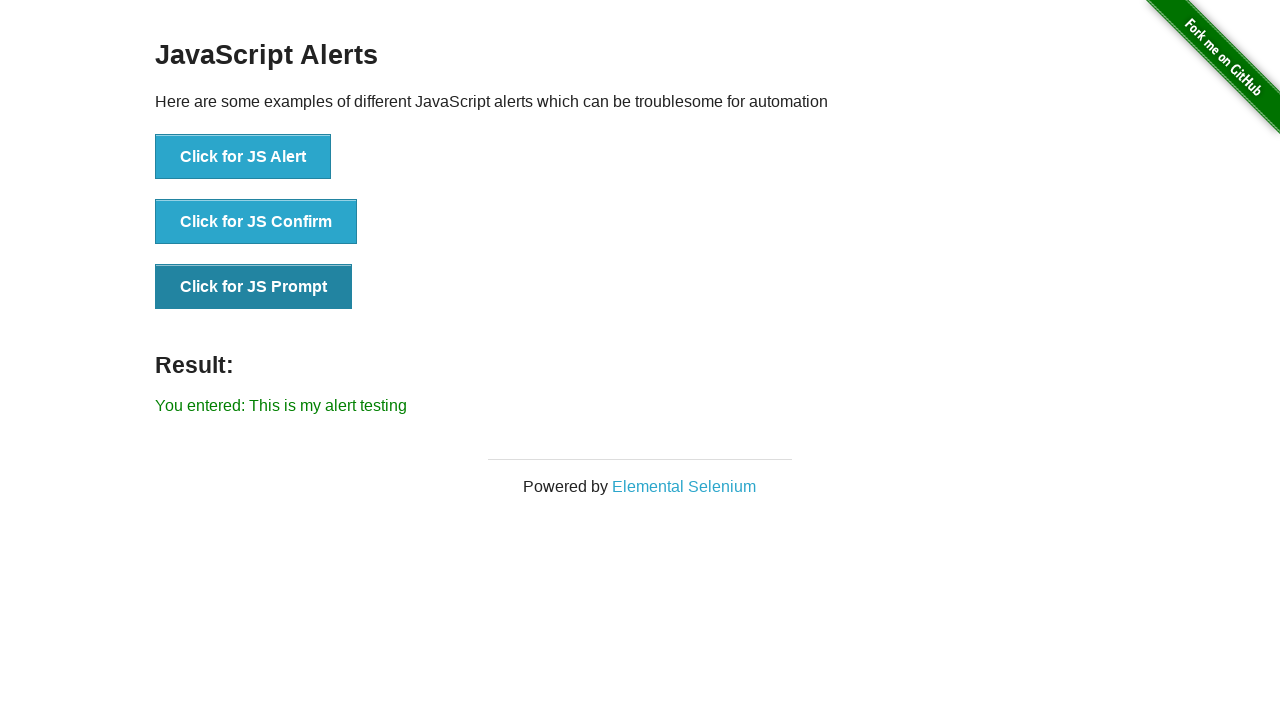

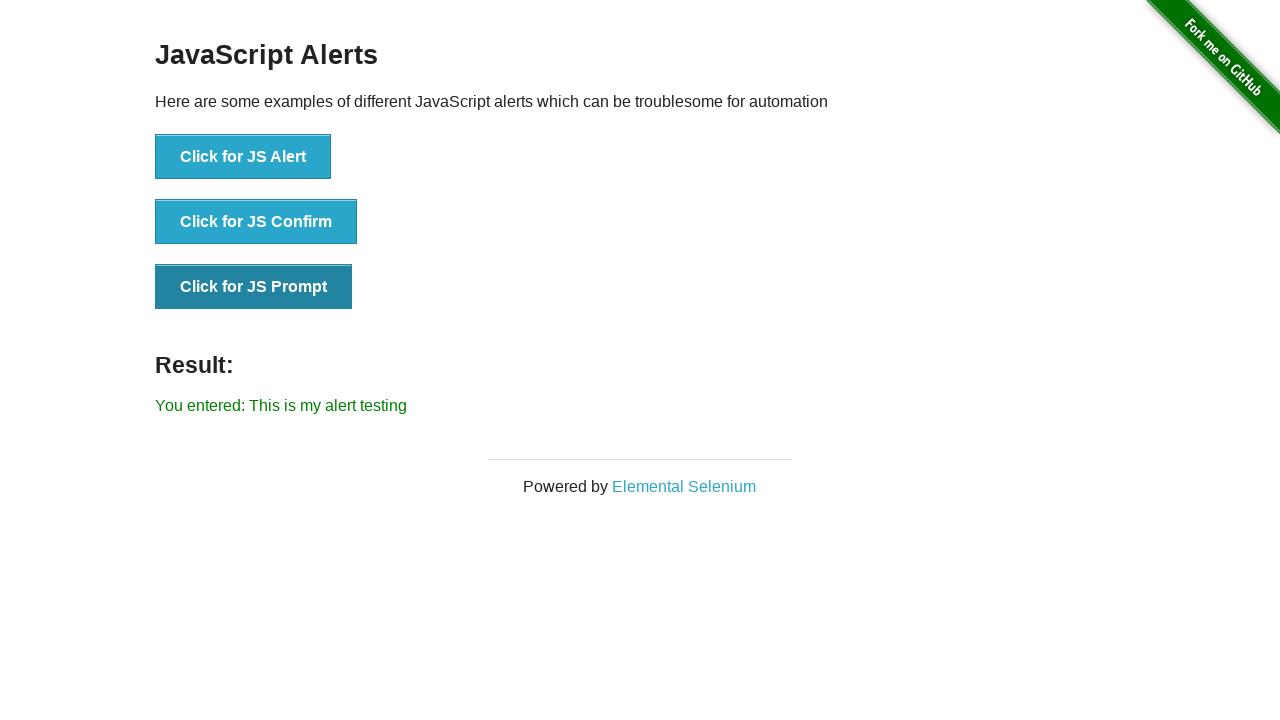